Navigates to iView UI website, clicks on the View UI Plus link, then expands the Components menu and clicks on the Forms section

Starting URL: https://iviewui.com

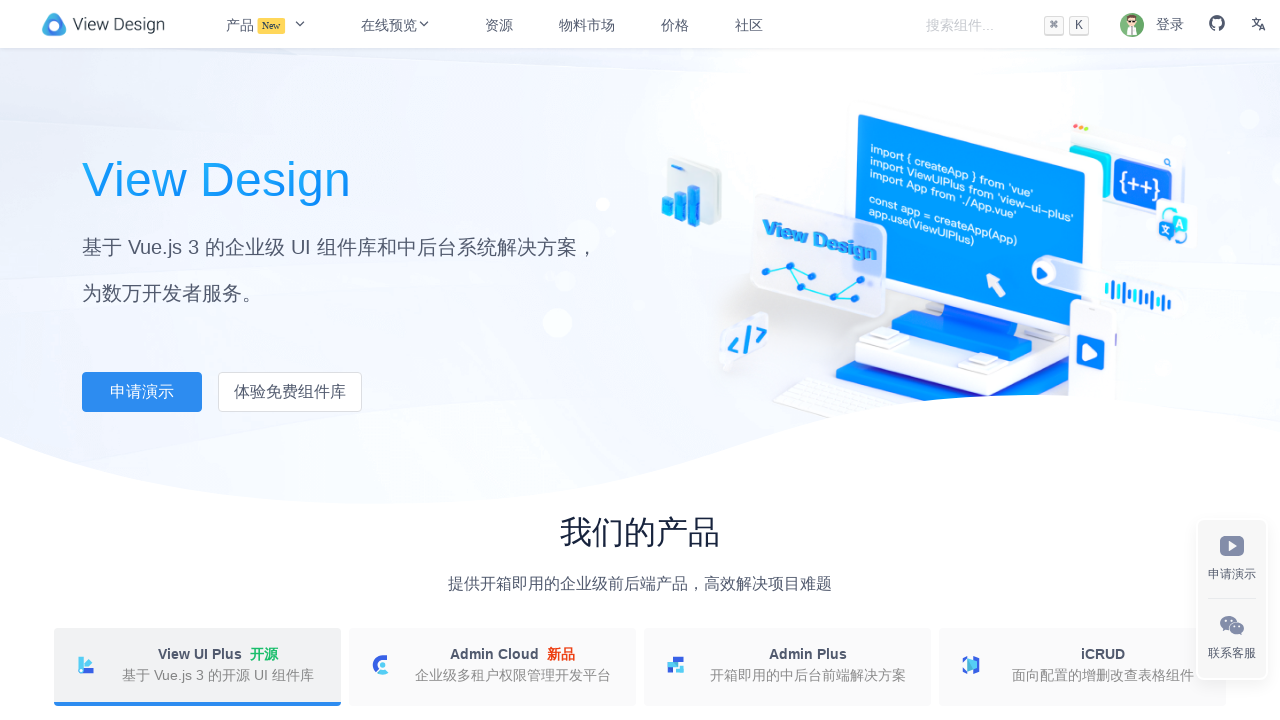

Navigated to iView UI website
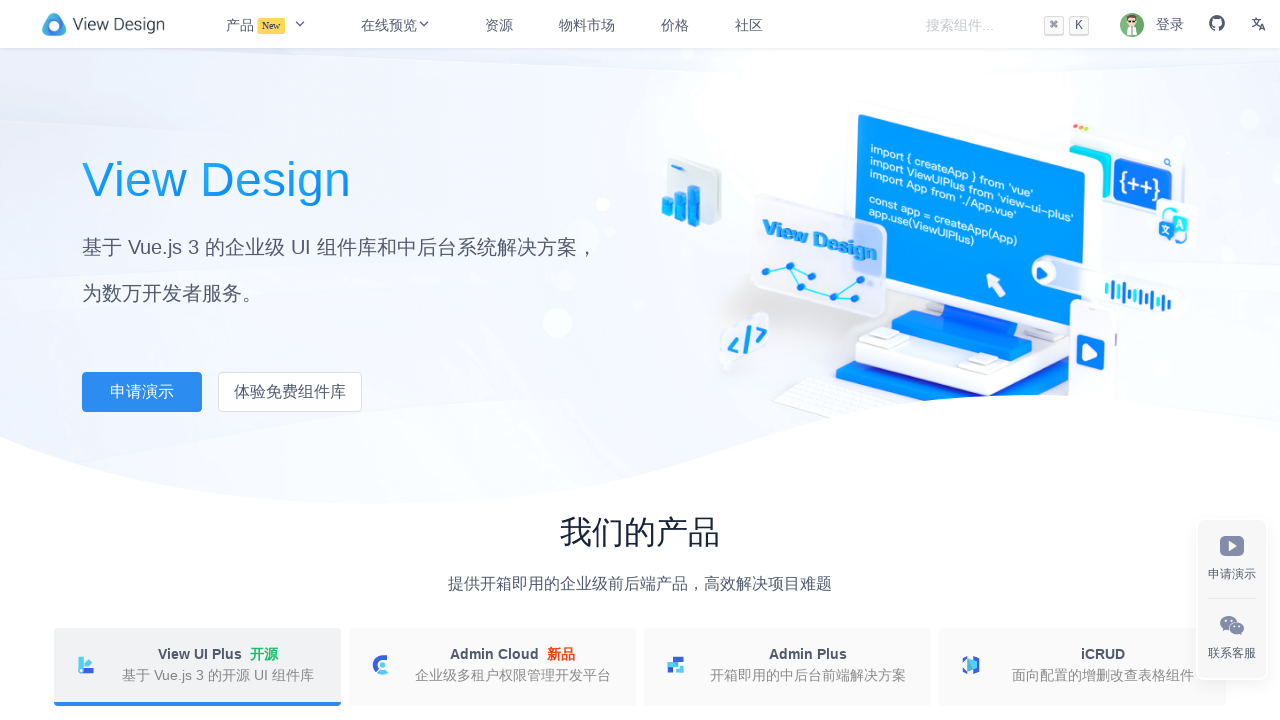

Clicked on View UI Plus link at (290, 392) on a[href='/view-ui-plus/']
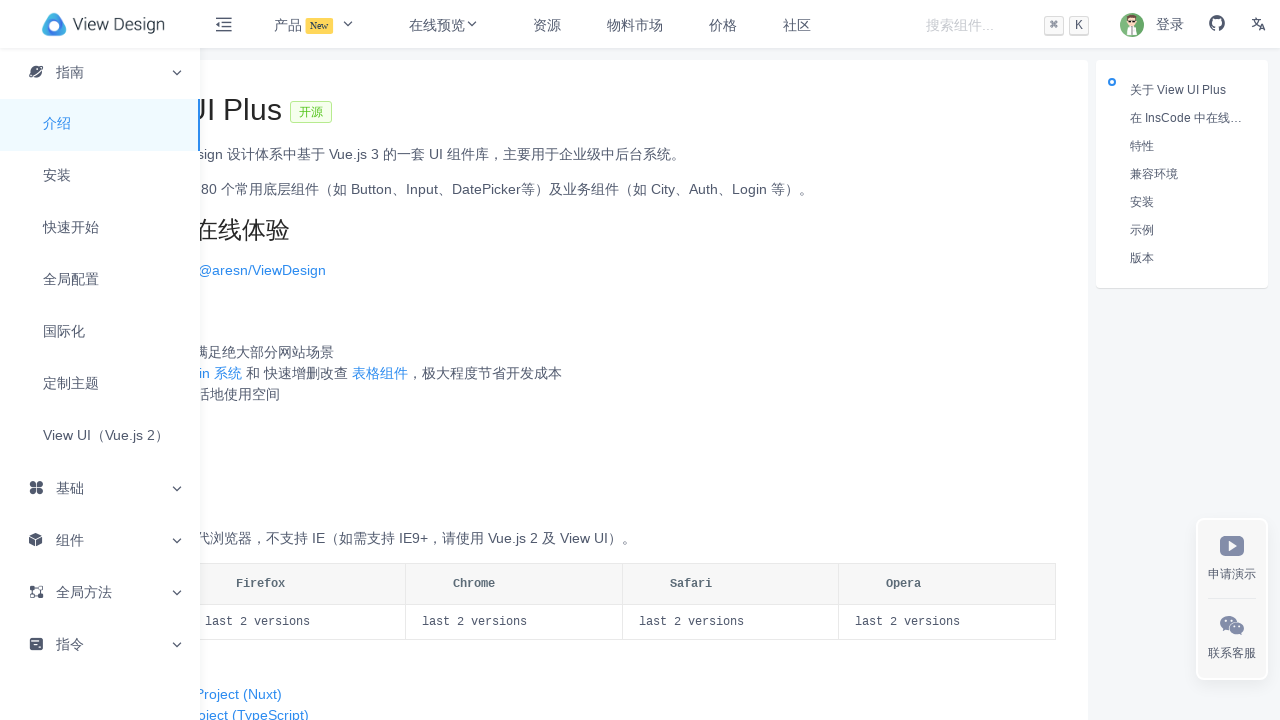

Expanded Components menu at (54, 541) on xpath=//span[@class='i-layout-menu-side-title' and contains(., '组件')]
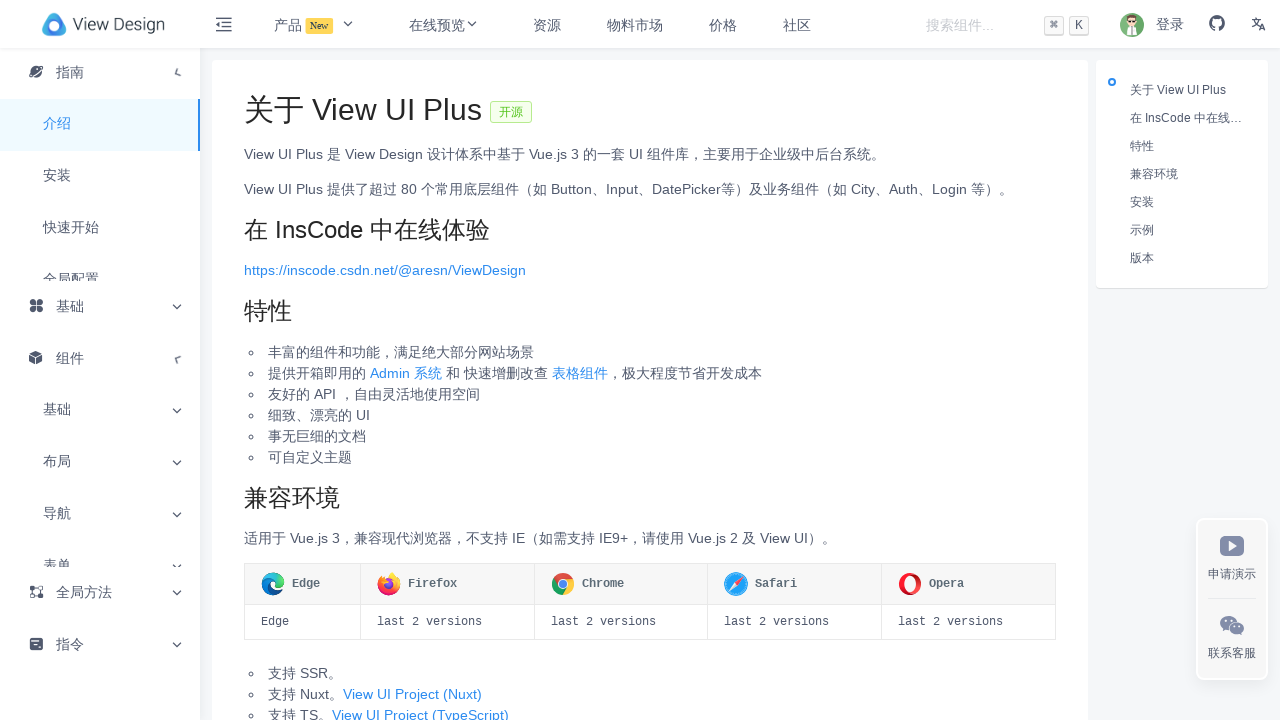

Clicked on Forms section at (57, 383) on xpath=//span[@class='i-layout-menu-side-title-text' and contains(., '表单')]
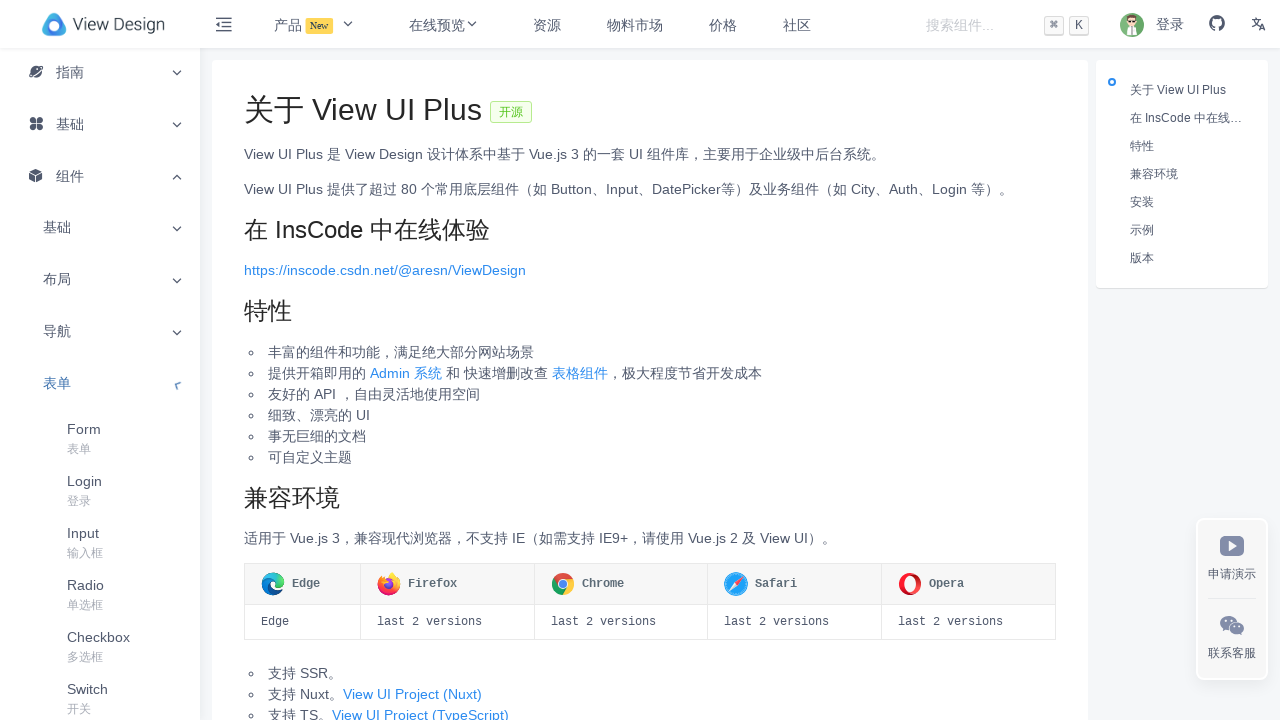

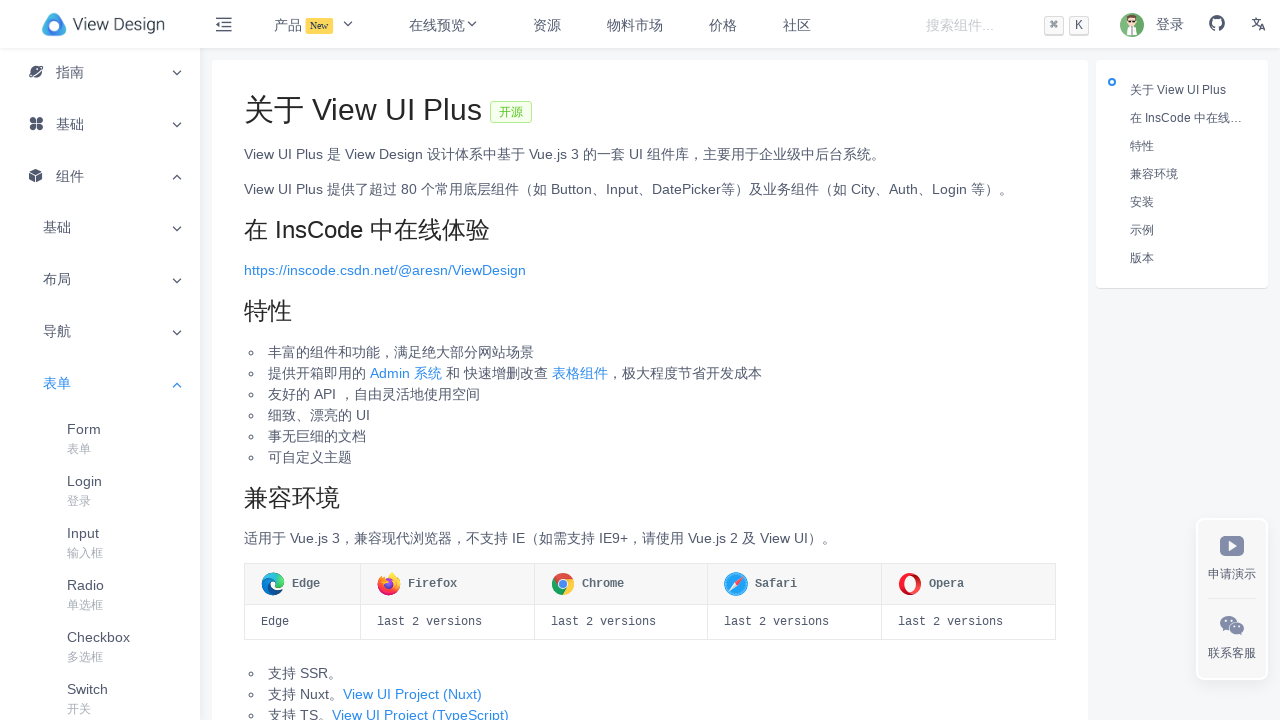